Navigates to the Hockey Teams page and iterates through pagination, focusing on the browser automation of clicking through pages

Starting URL: https://www.scrapethissite.com/pages/

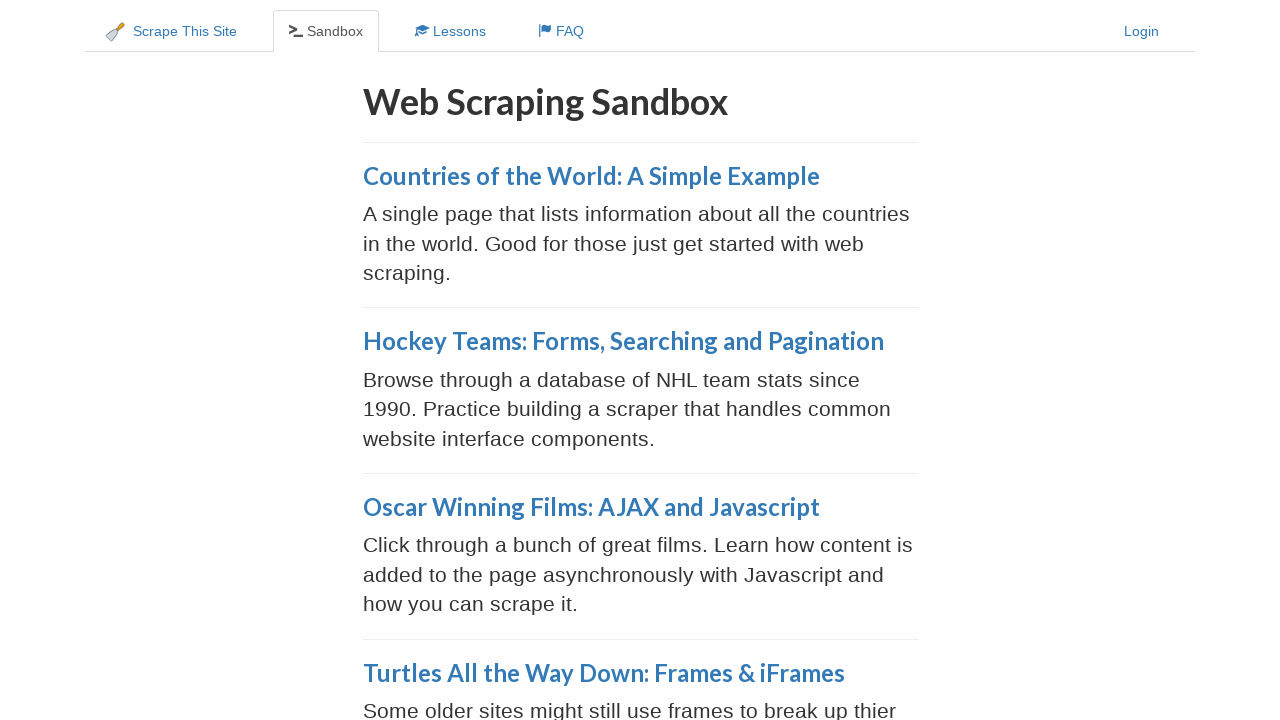

Clicked on Hockey Teams link at (623, 341) on xpath=//a[text()='Hockey Teams: Forms, Searching and Pagination']
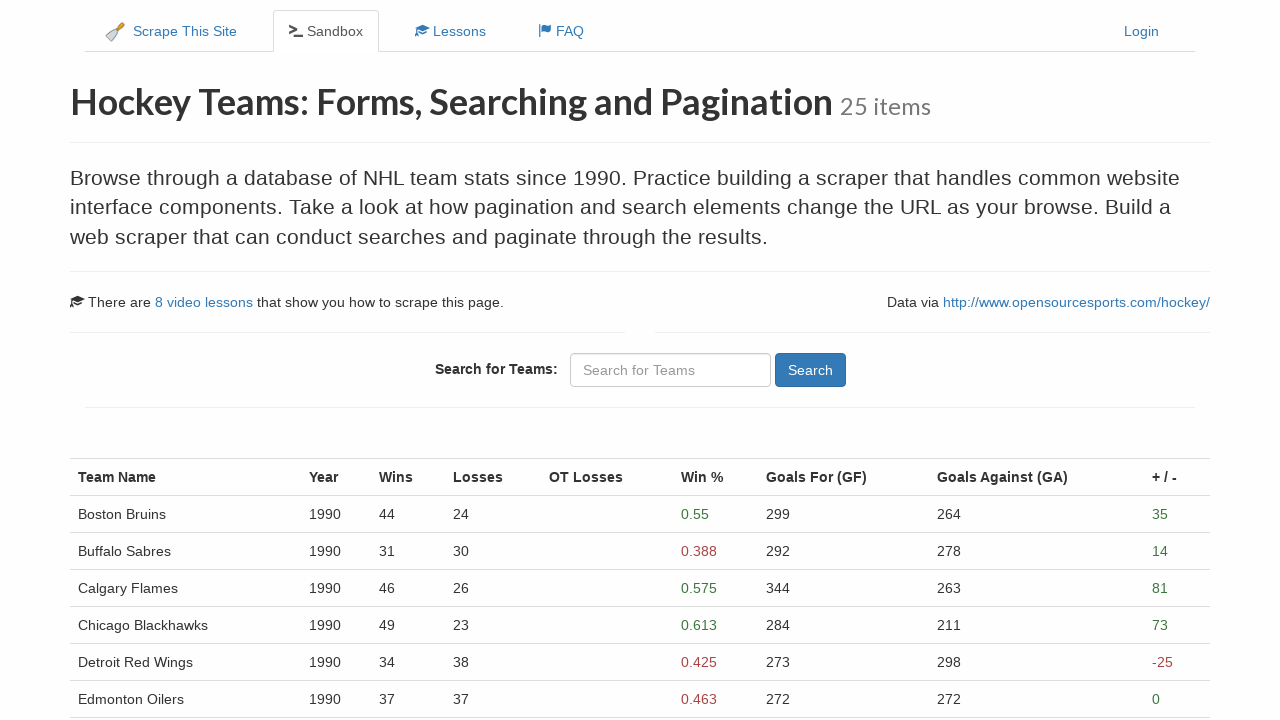

Table data loaded and visible
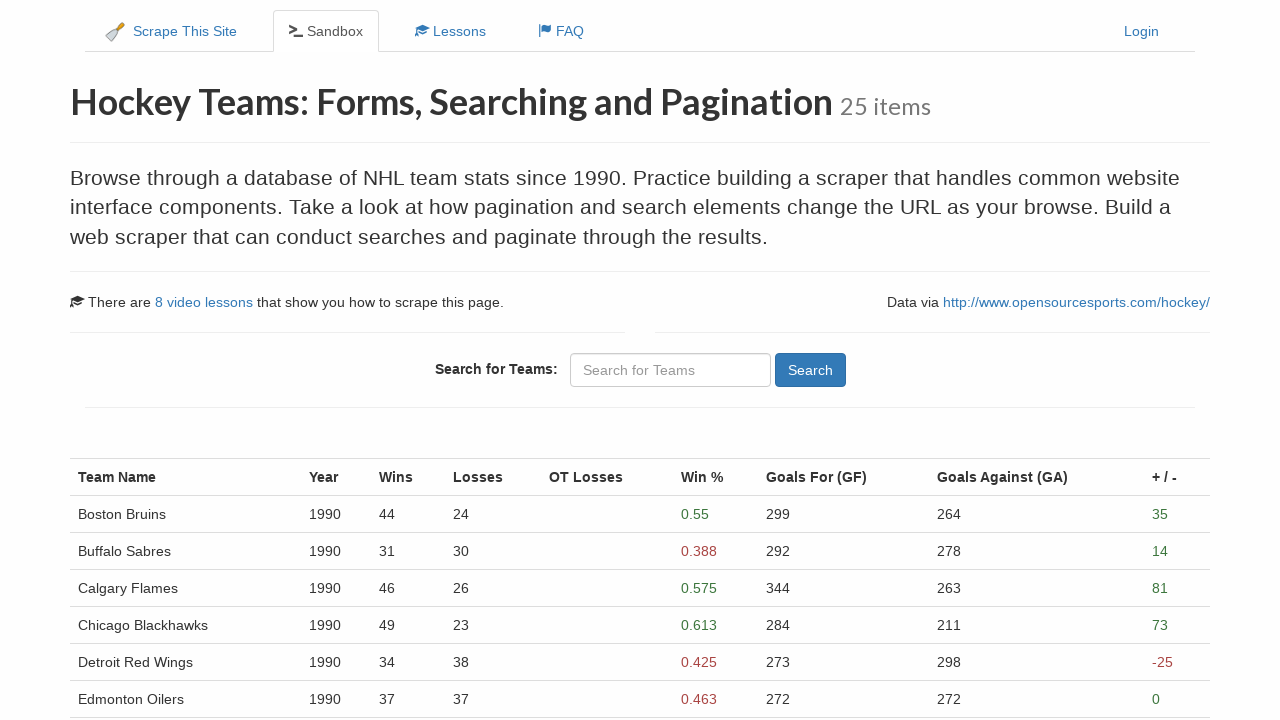

Counted 26 rows in table on page 1
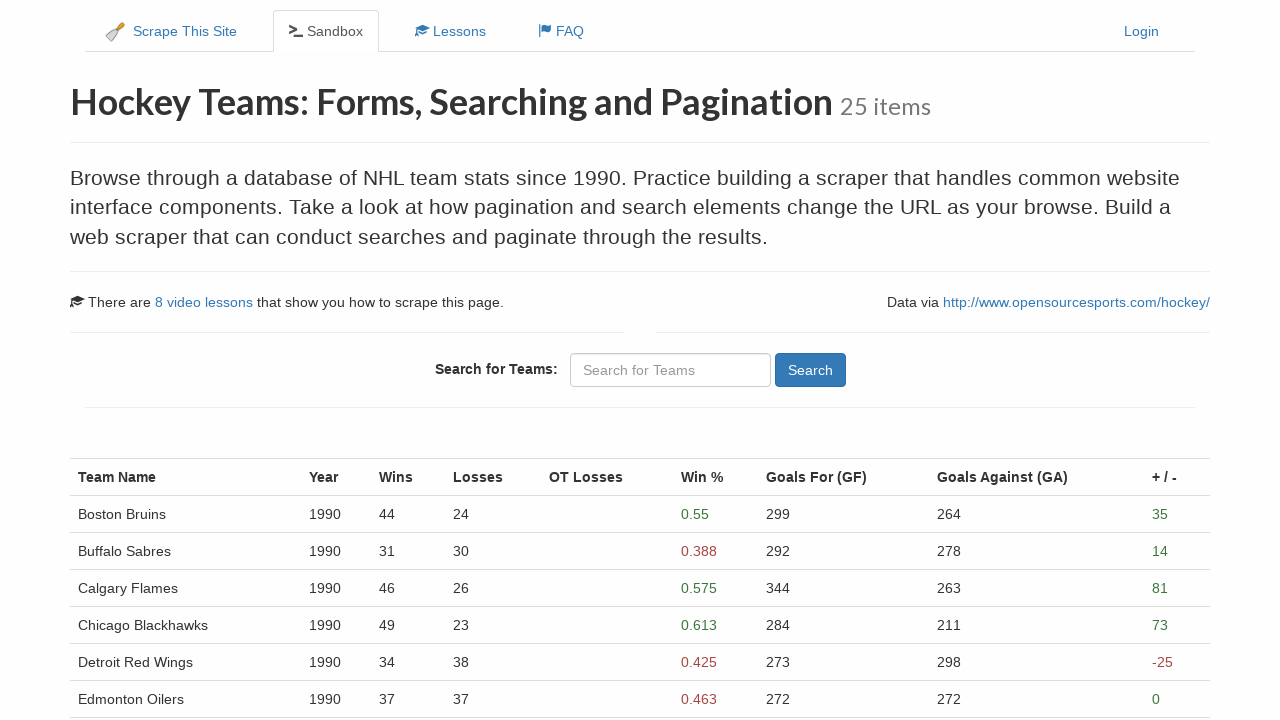

Clicked Next button to navigate to page 2 at (101, 548) on xpath=//a[@aria-label='Next']
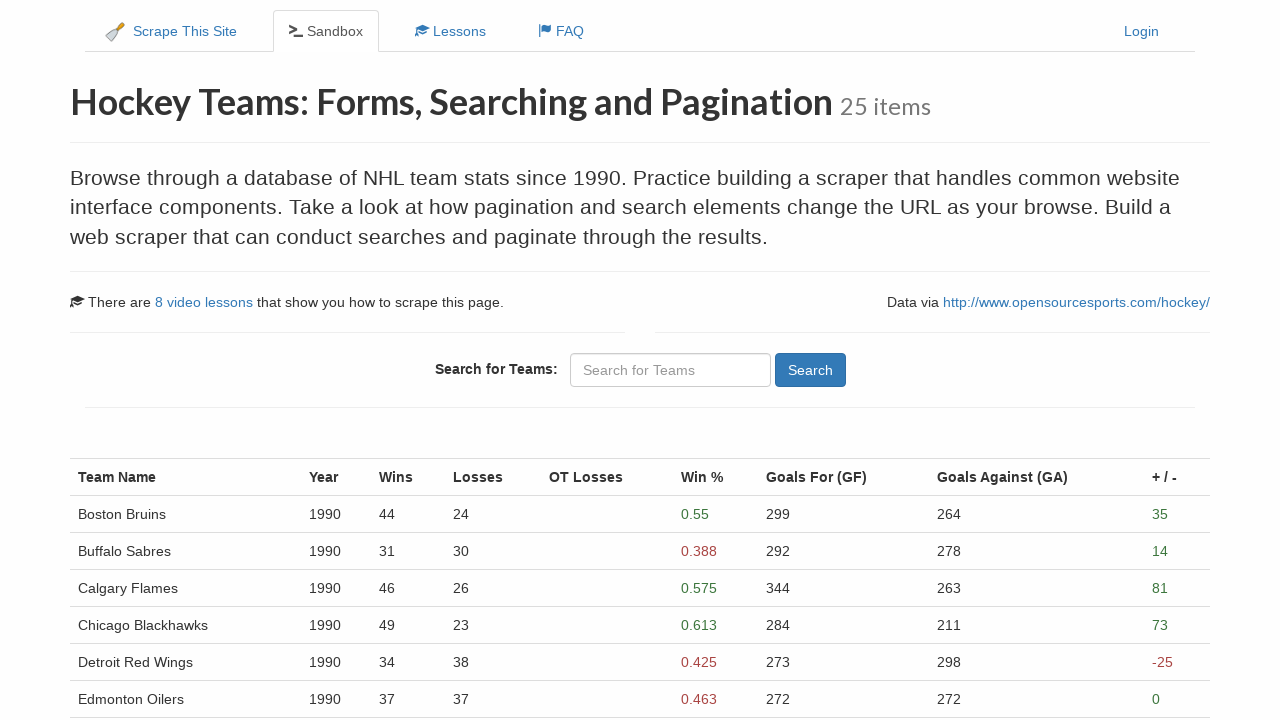

Waited for new page data to load
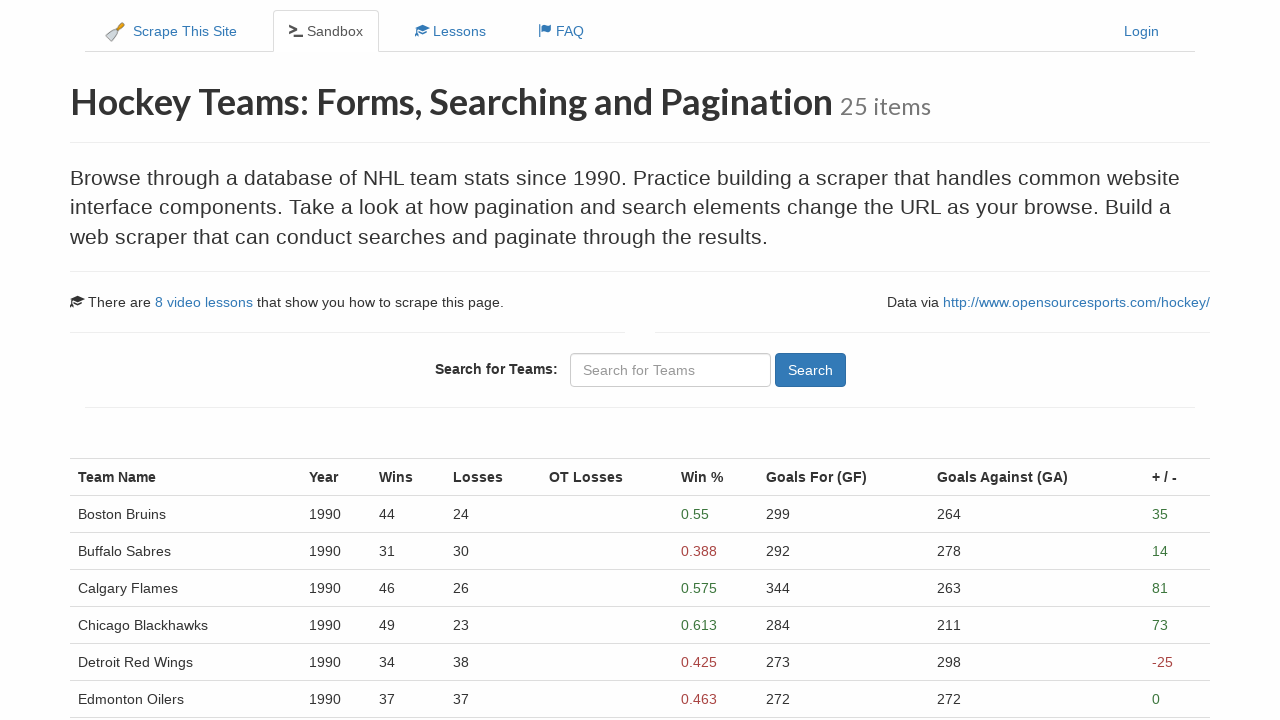

Counted 26 rows in table on page 2
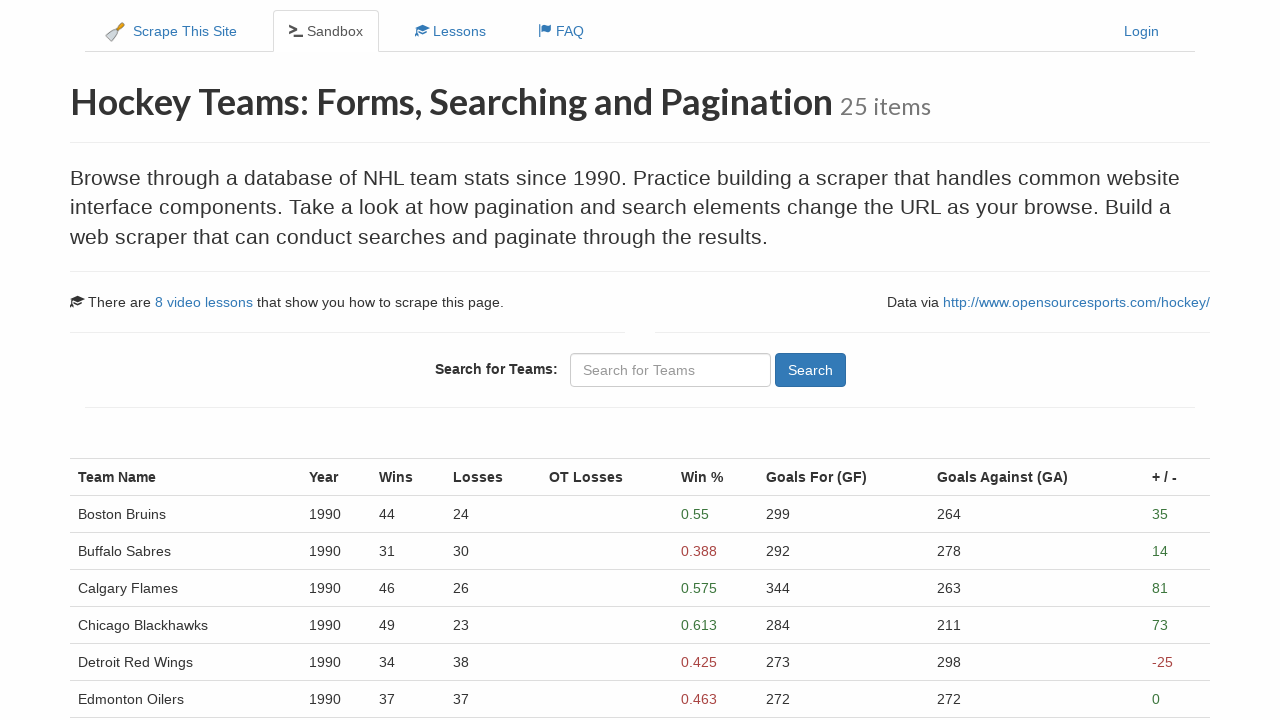

Clicked Next button to navigate to page 3 at (101, 548) on xpath=//a[@aria-label='Next']
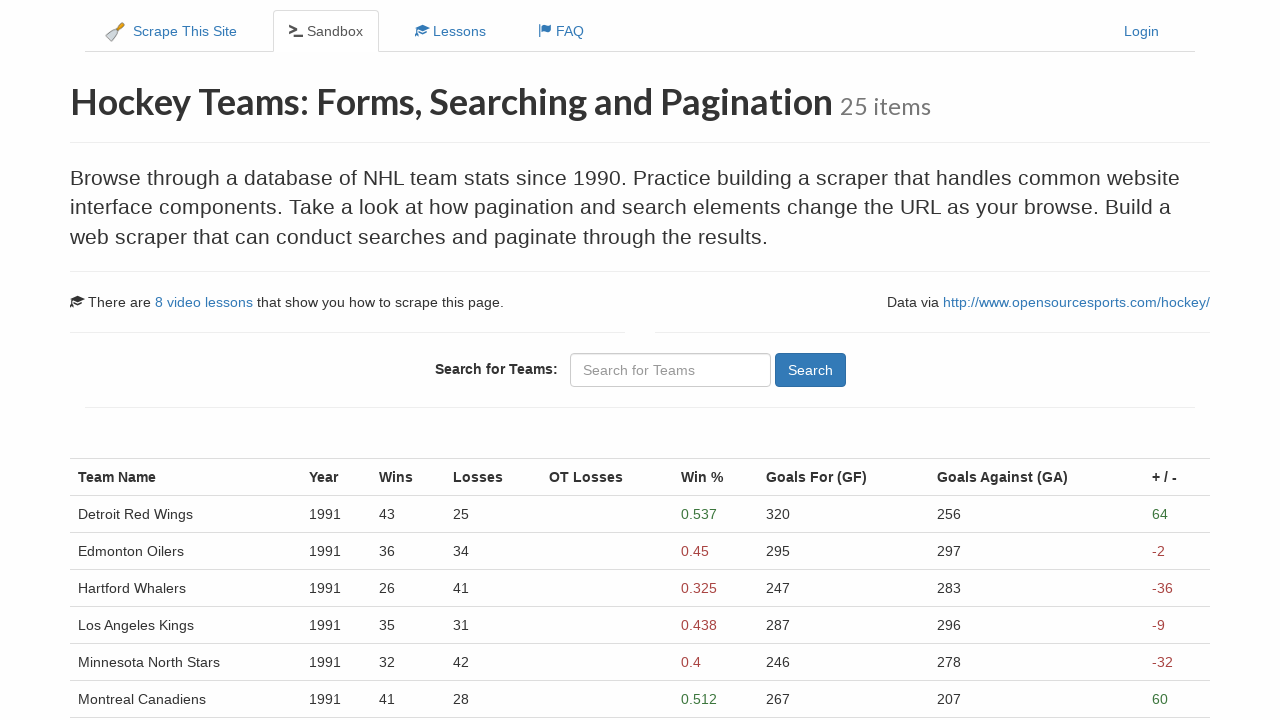

Waited for new page data to load
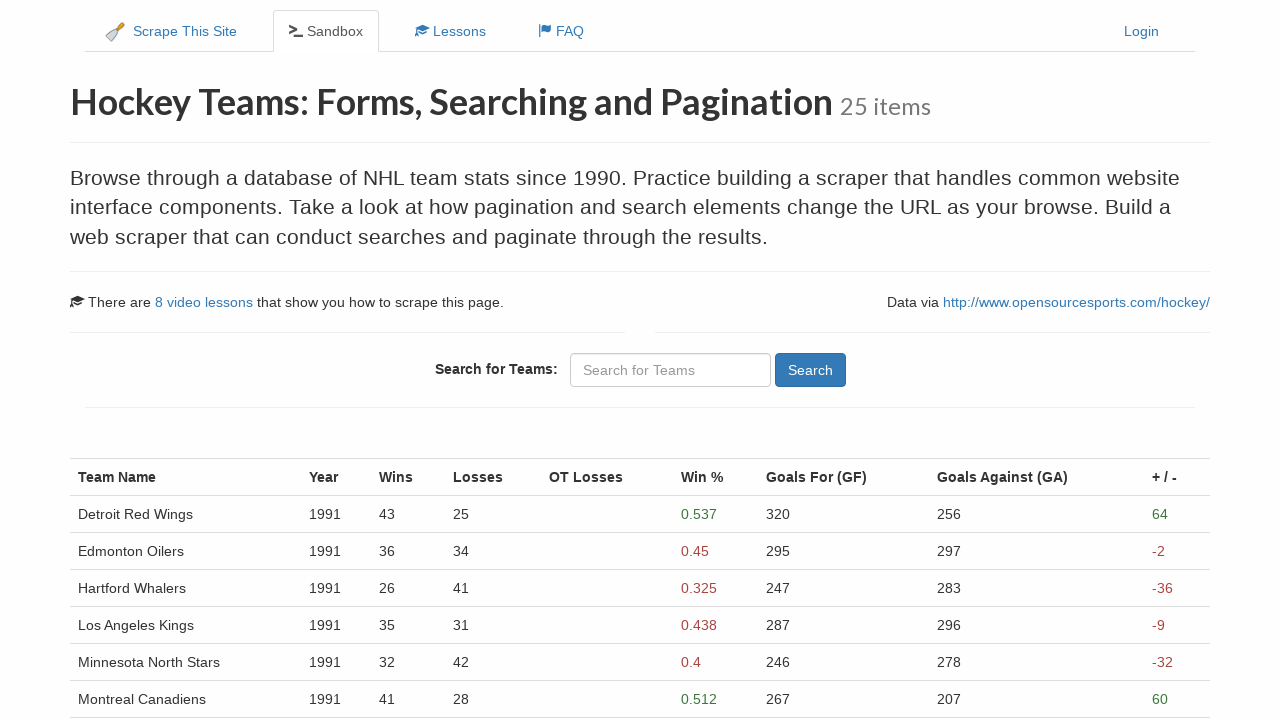

Counted 26 rows in table on page 3
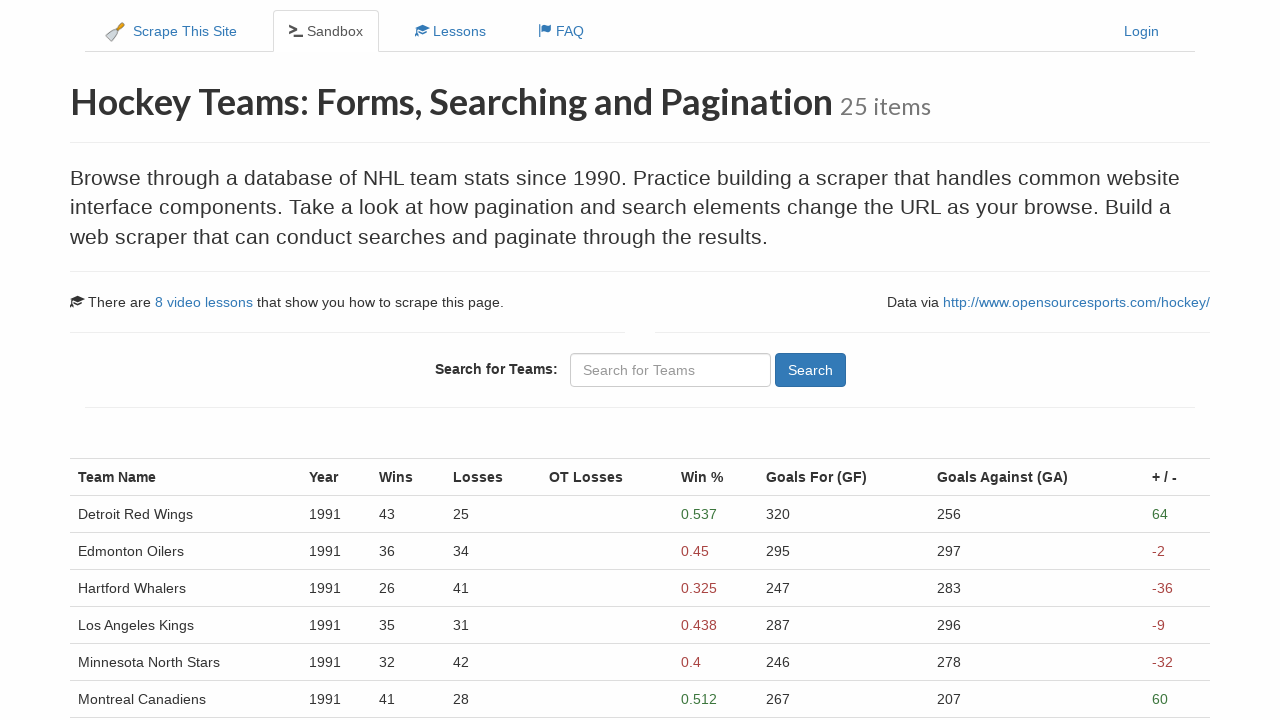

Clicked Next button to navigate to page 4 at (142, 548) on xpath=//a[@aria-label='Next']
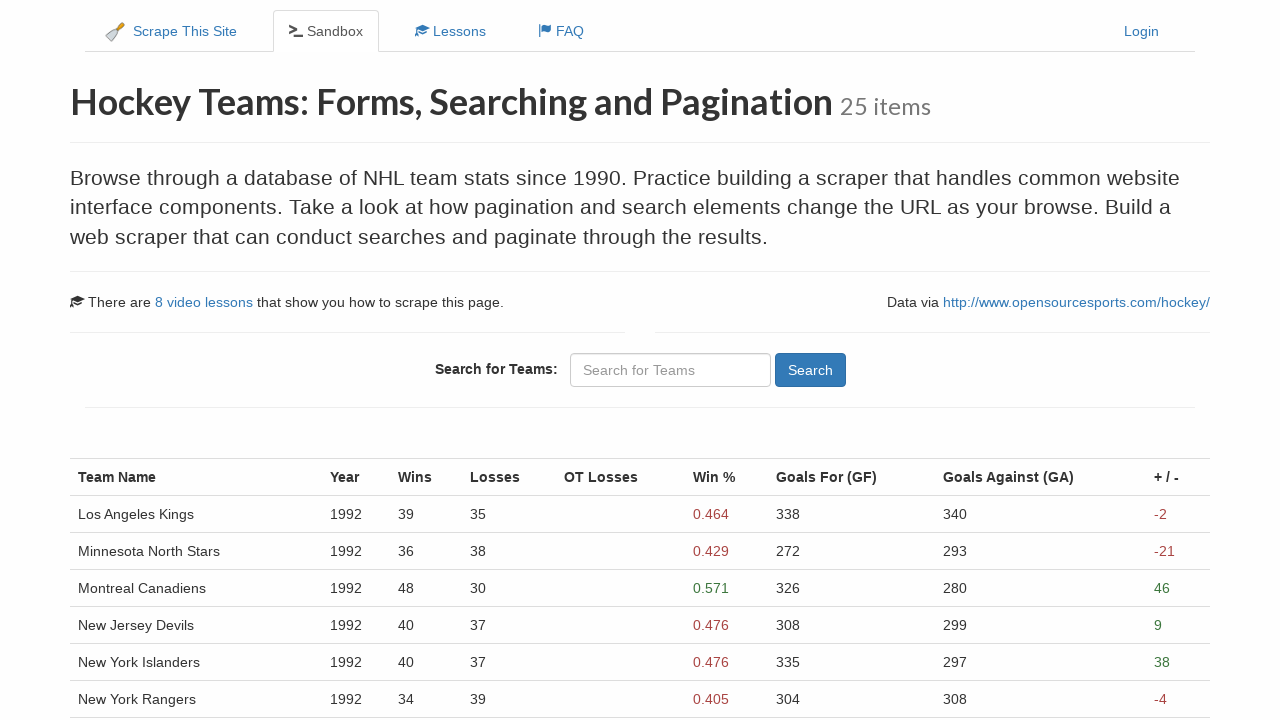

Waited for new page data to load
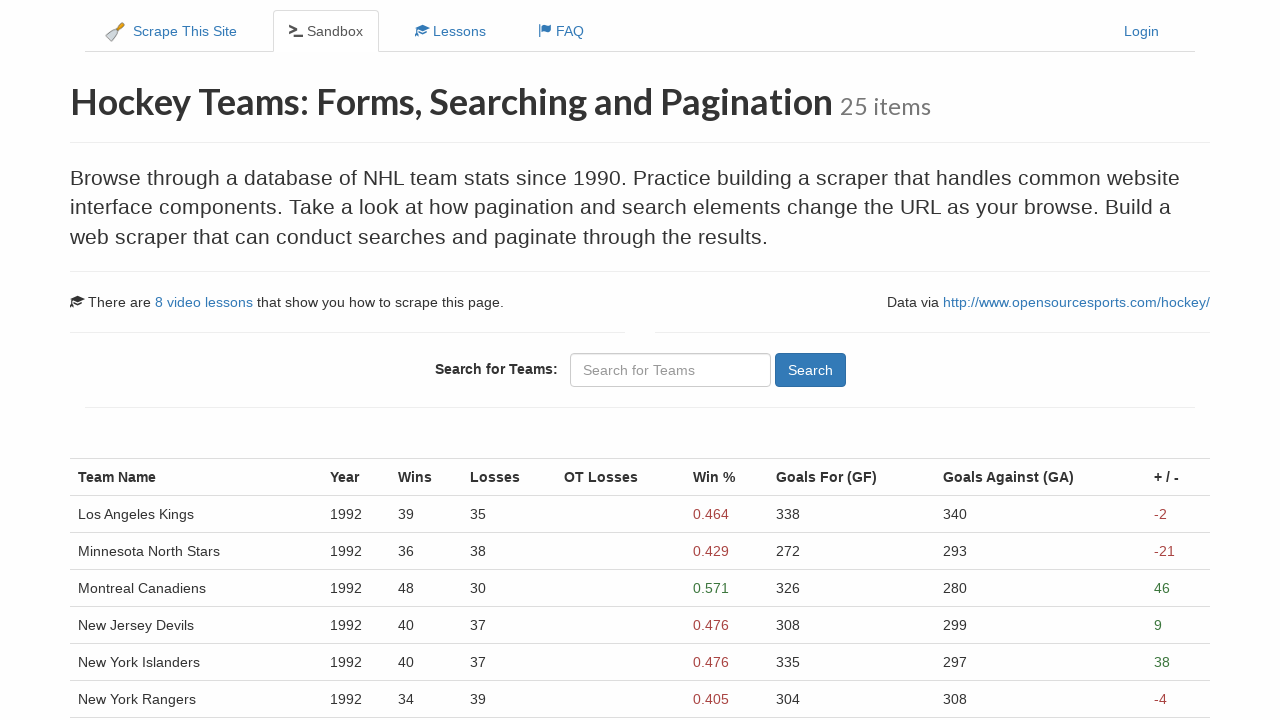

Counted 26 rows in table on page 4
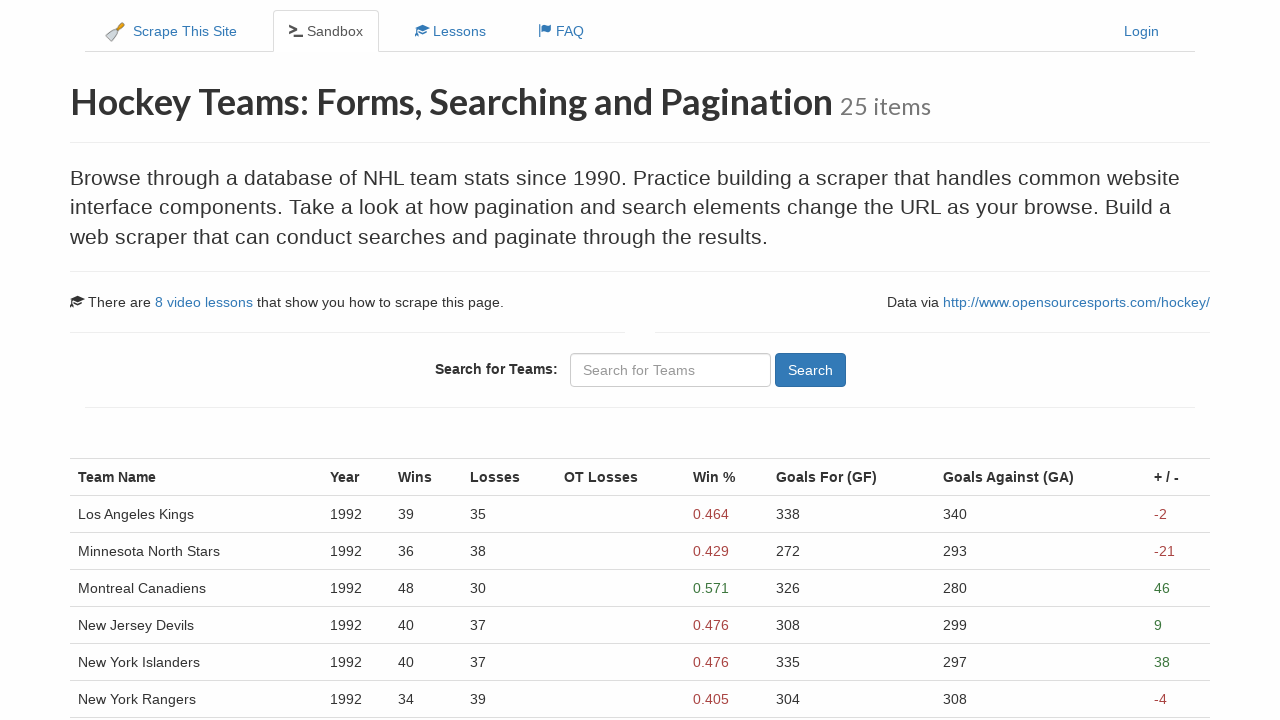

Clicked Next button to navigate to page 5 at (142, 548) on xpath=//a[@aria-label='Next']
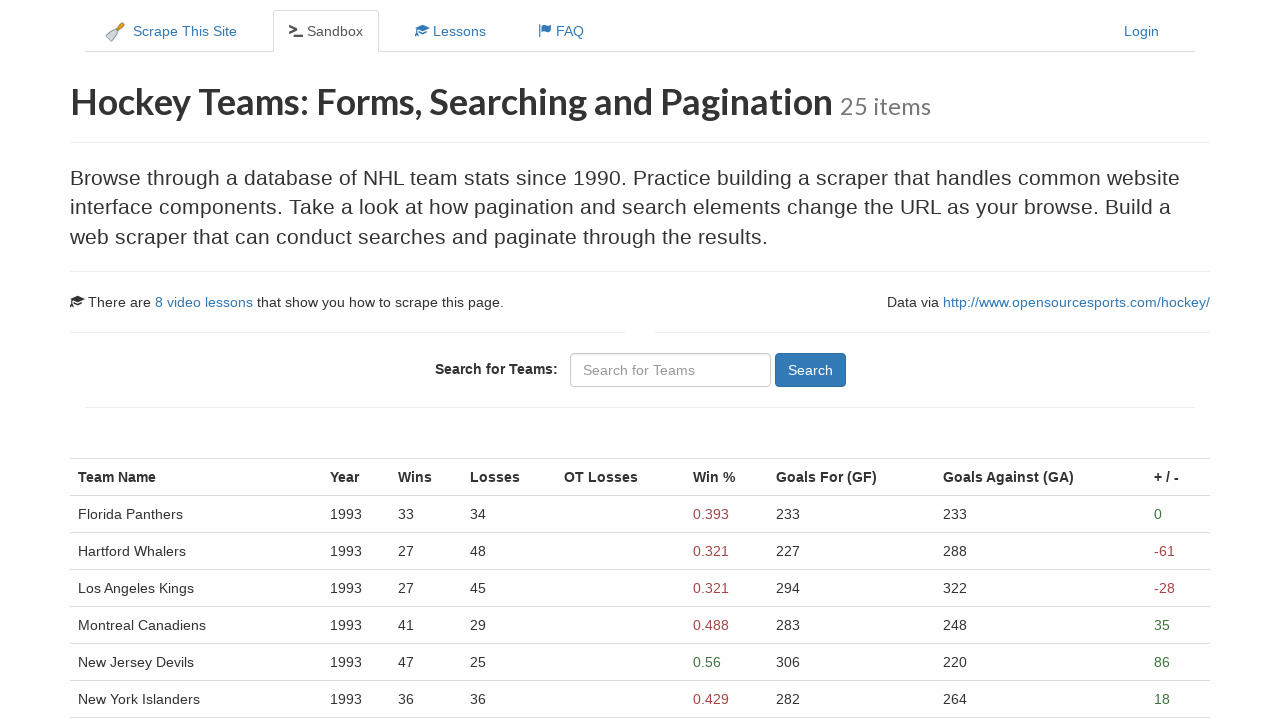

Waited for new page data to load
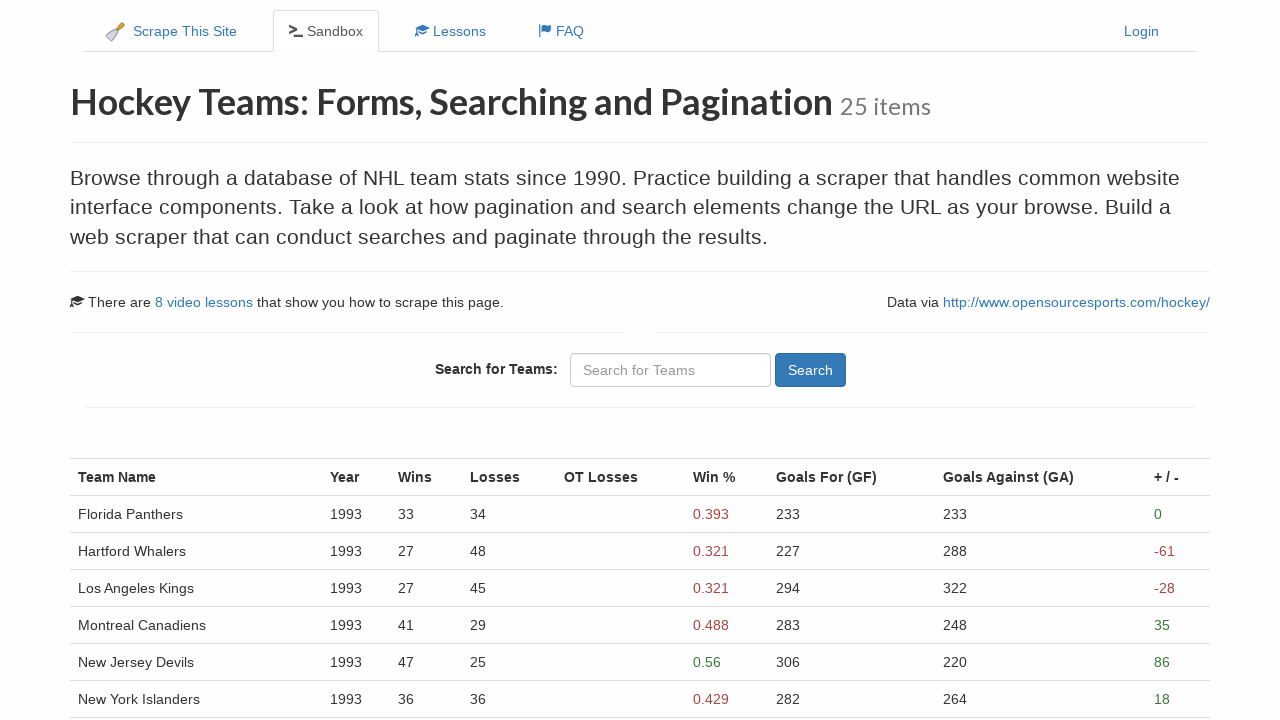

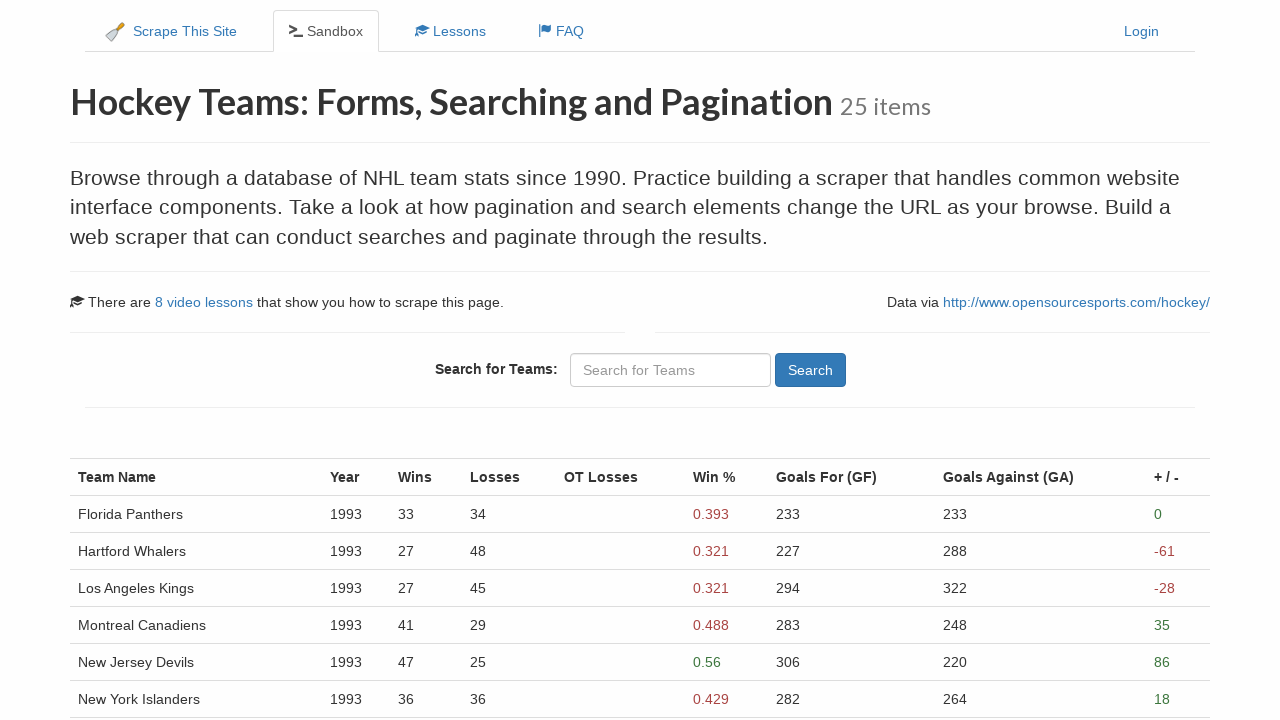